Navigates to the Myntra e-commerce website and maximizes the browser window

Starting URL: https://www.myntra.com

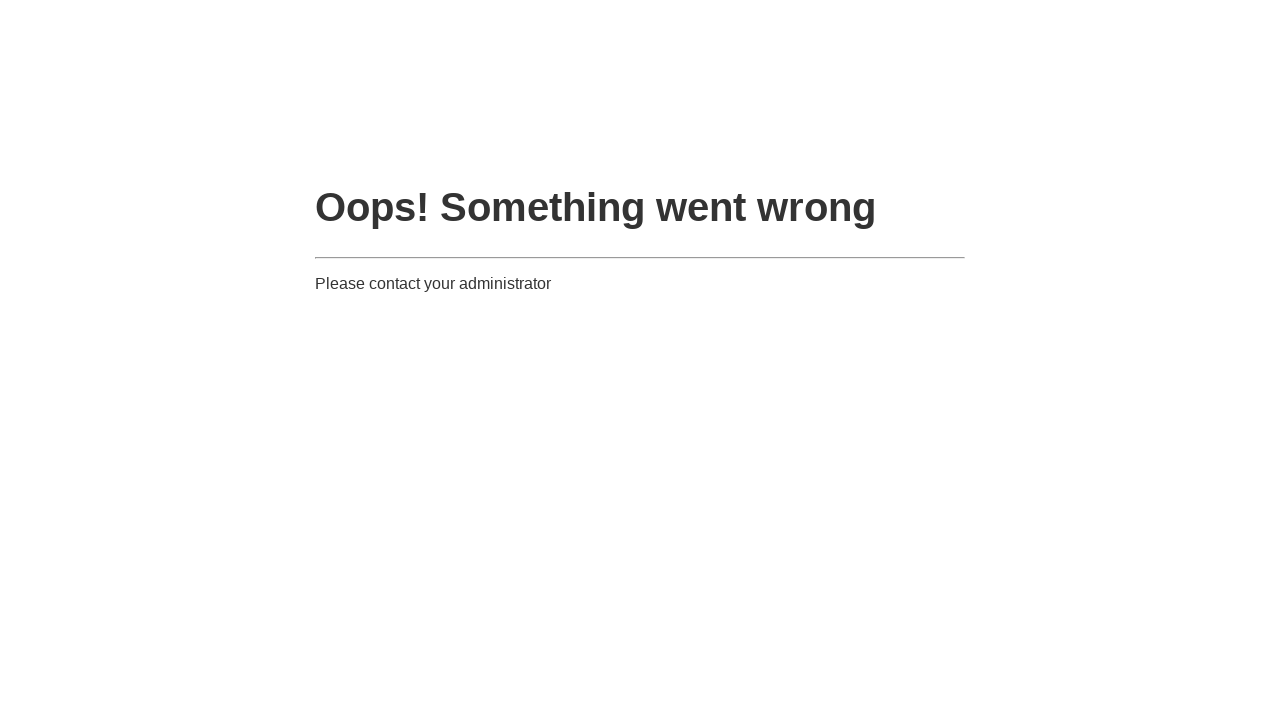

Maximized browser window to 1920x1080
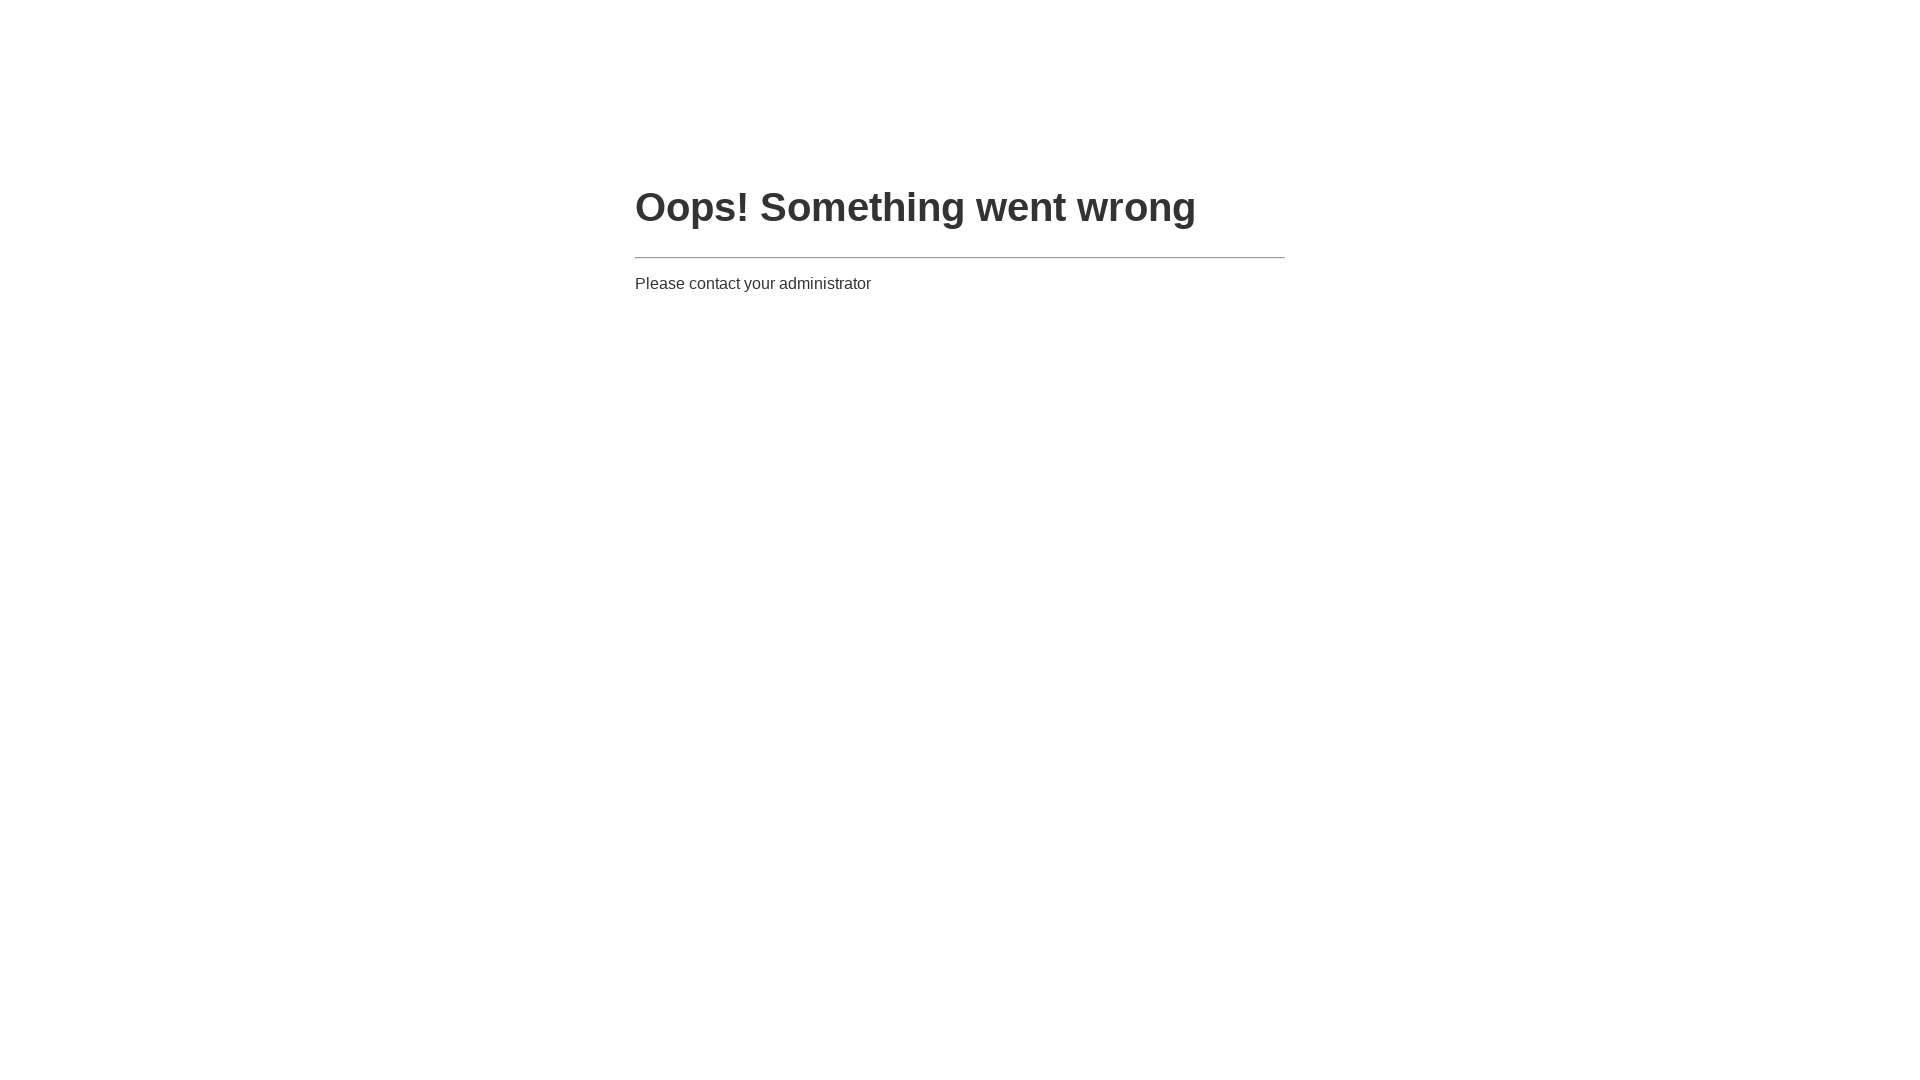

Myntra website fully loaded
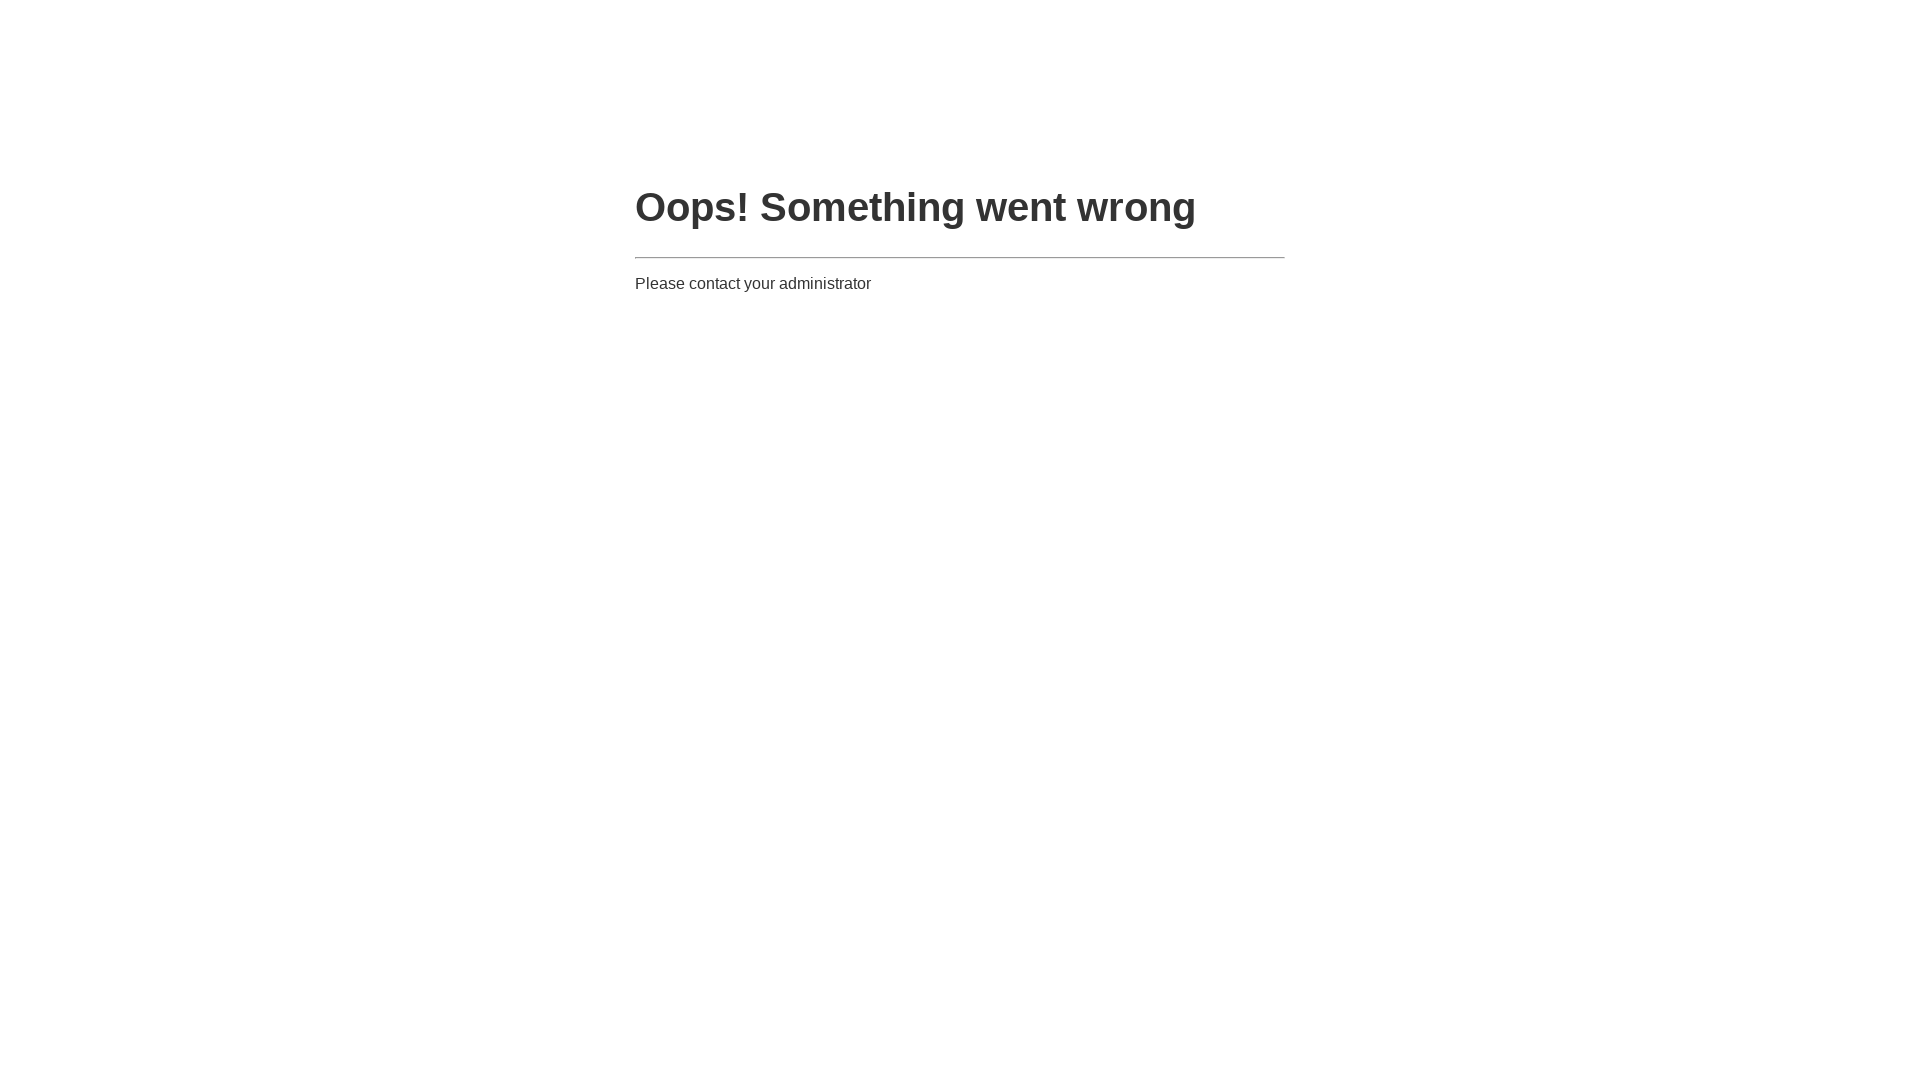

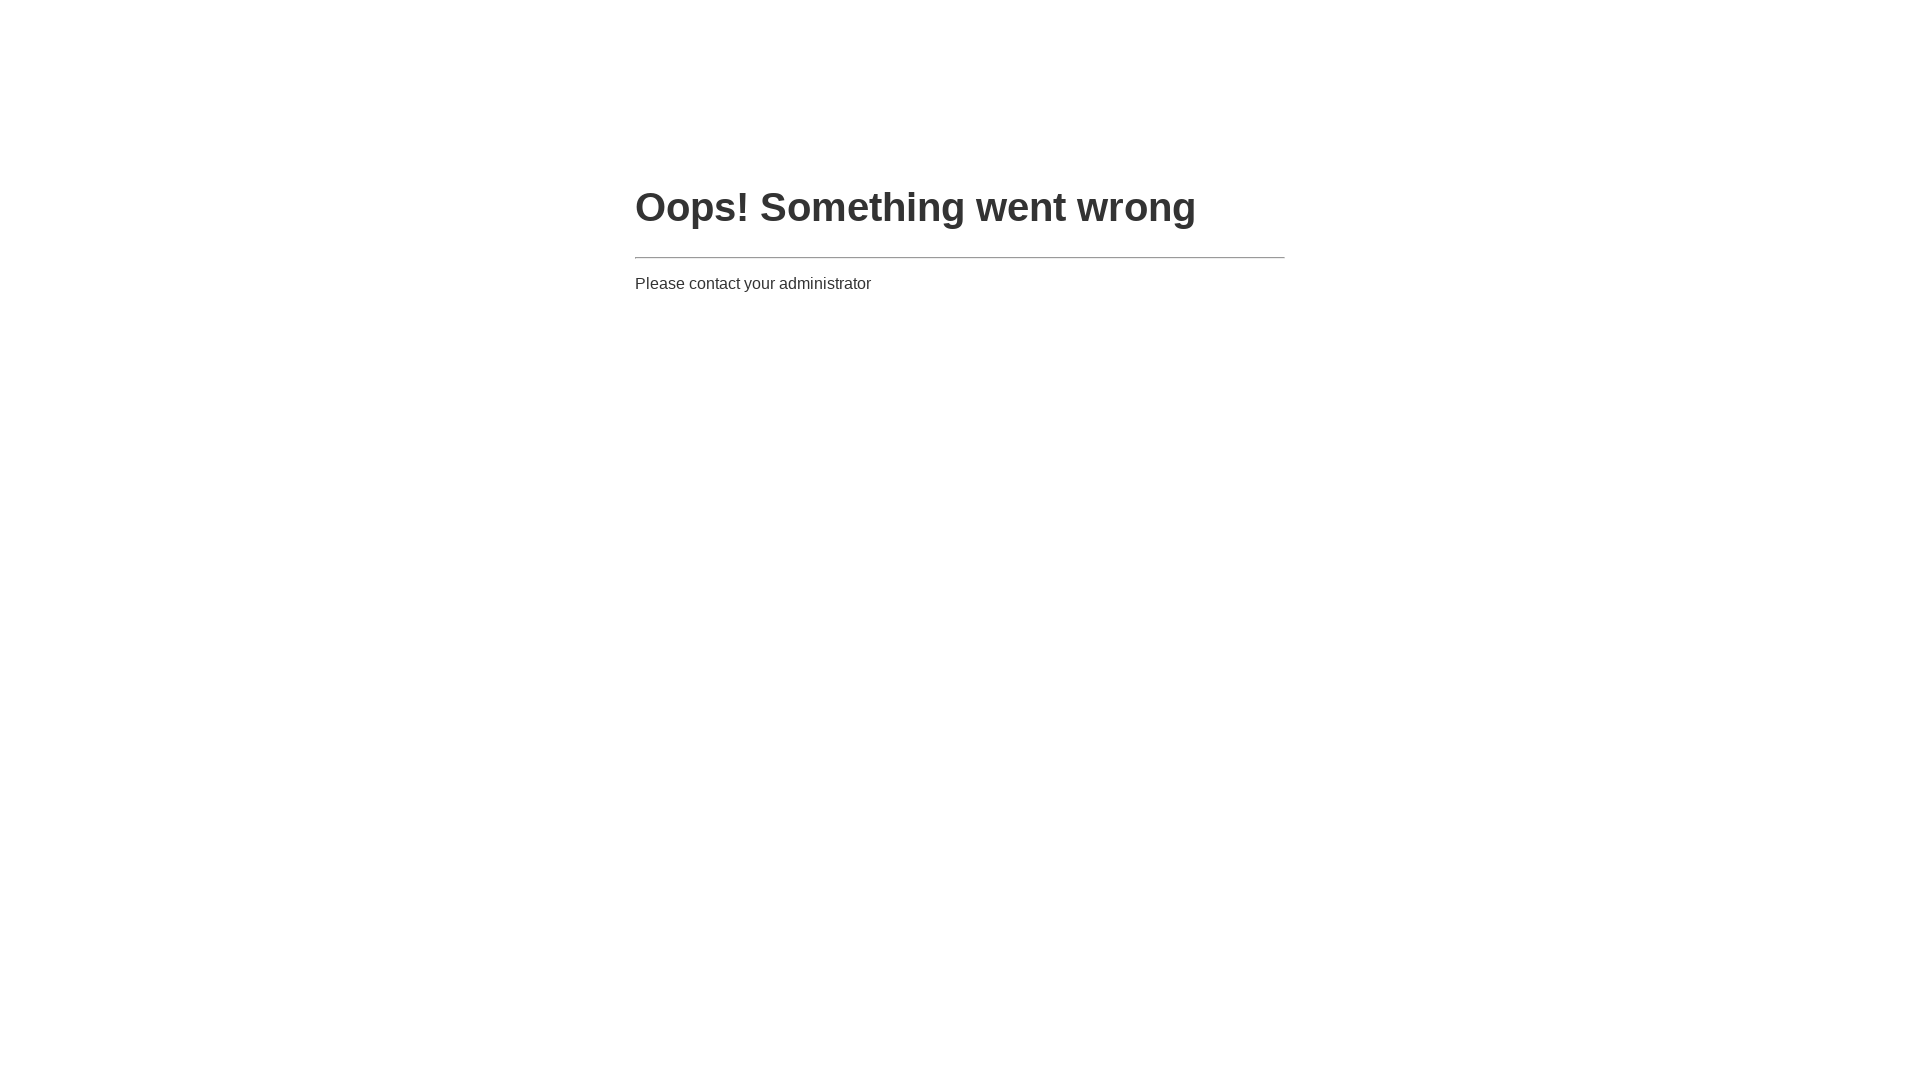